Tests the search functionality on Python.org by entering a search query in the search field and submitting it with the Enter key.

Starting URL: https://www.python.org

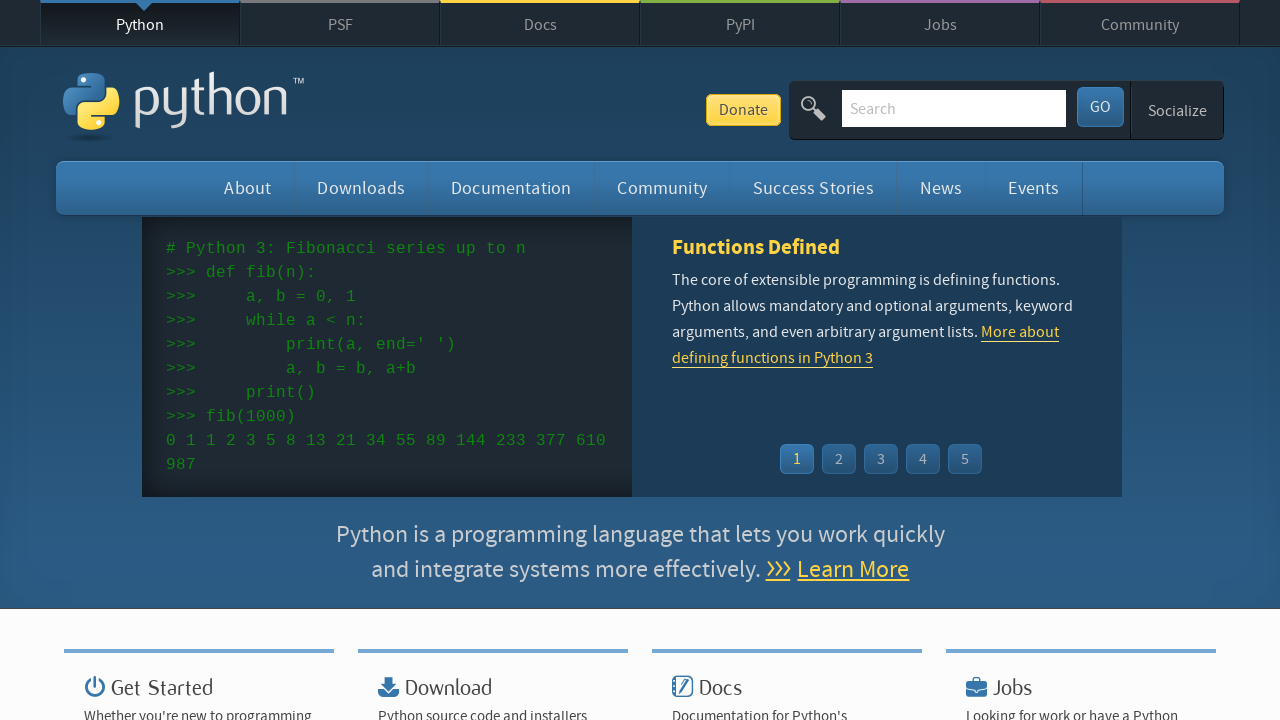

Filled search field with 'HELLO WORLD' on #id-search-field
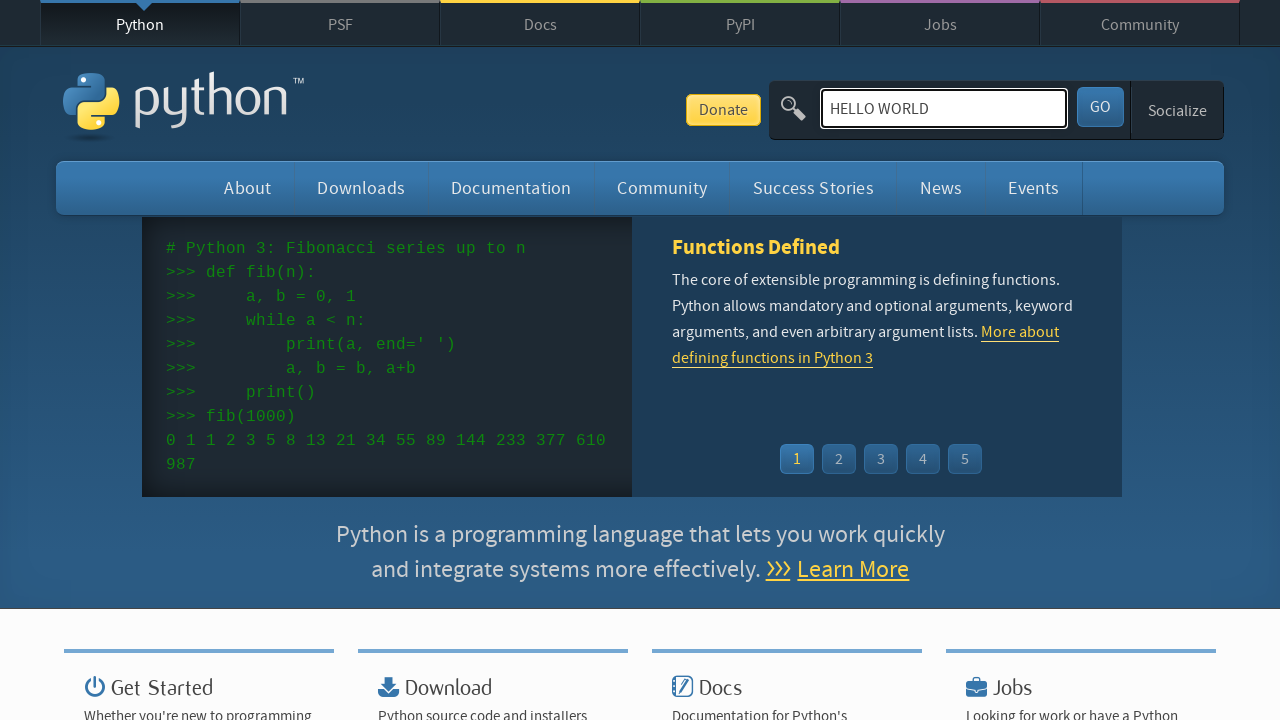

Pressed Enter to submit search query on #id-search-field
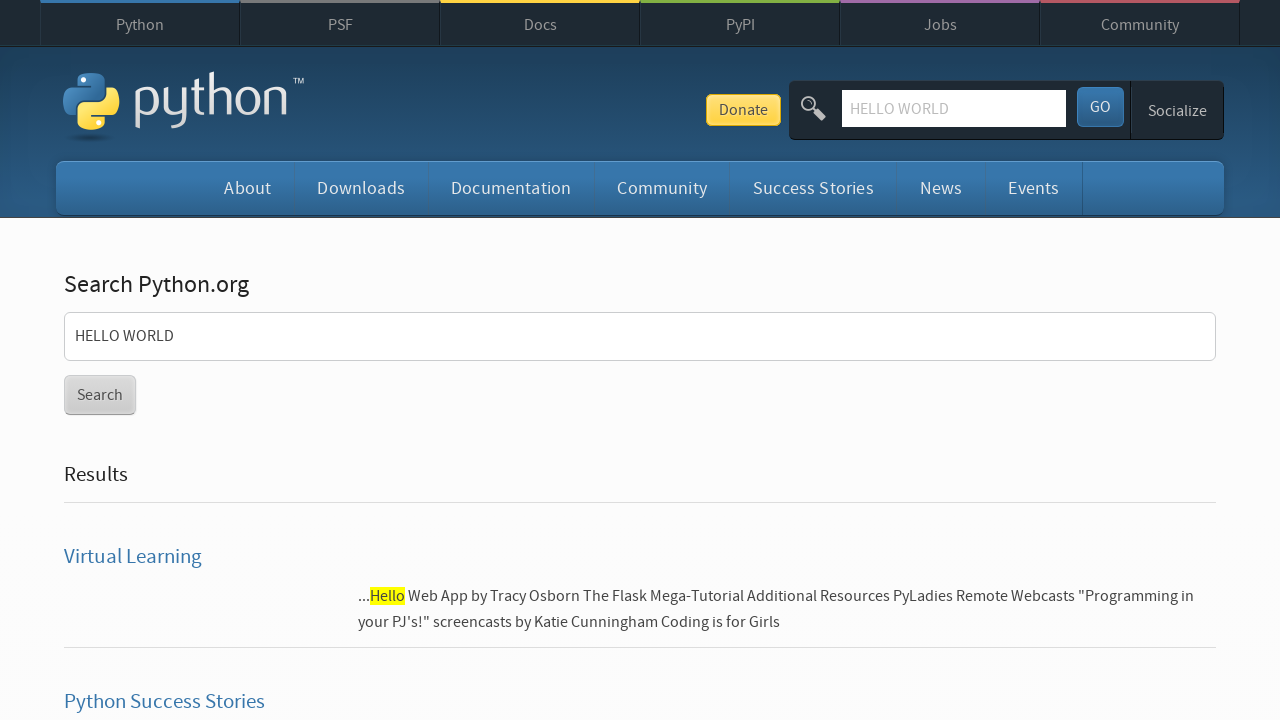

Waited for search results page to load
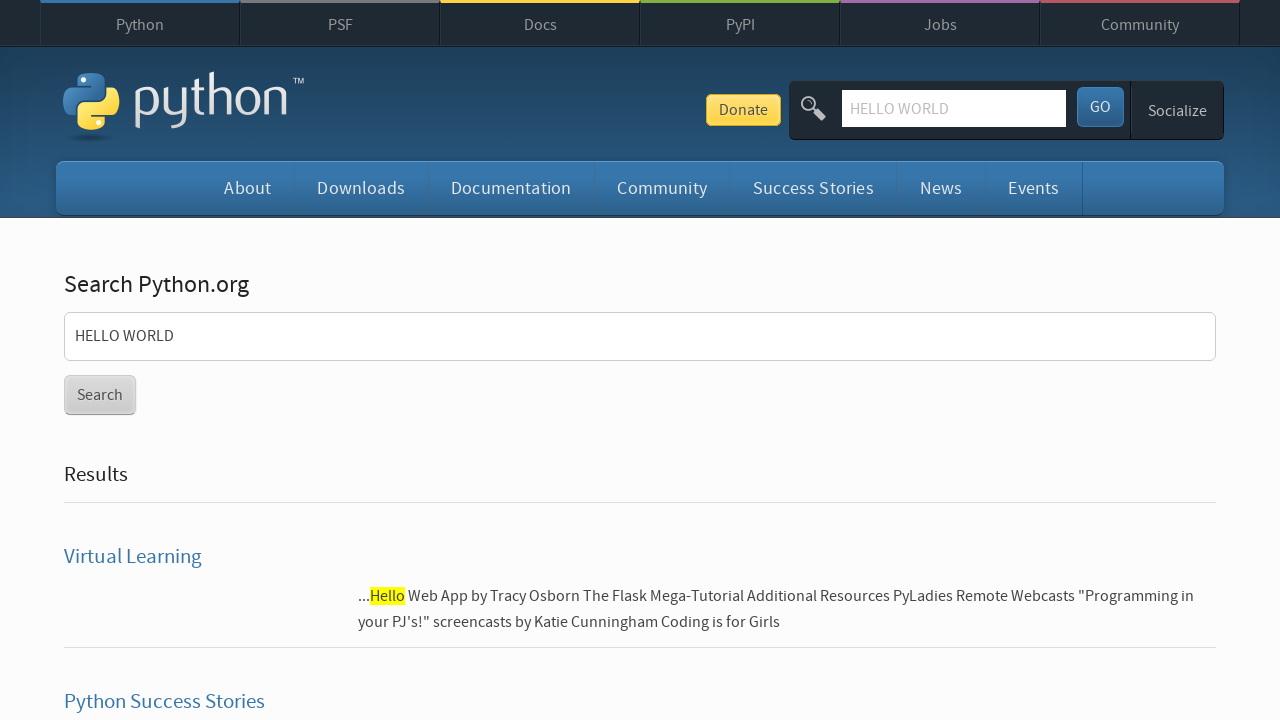

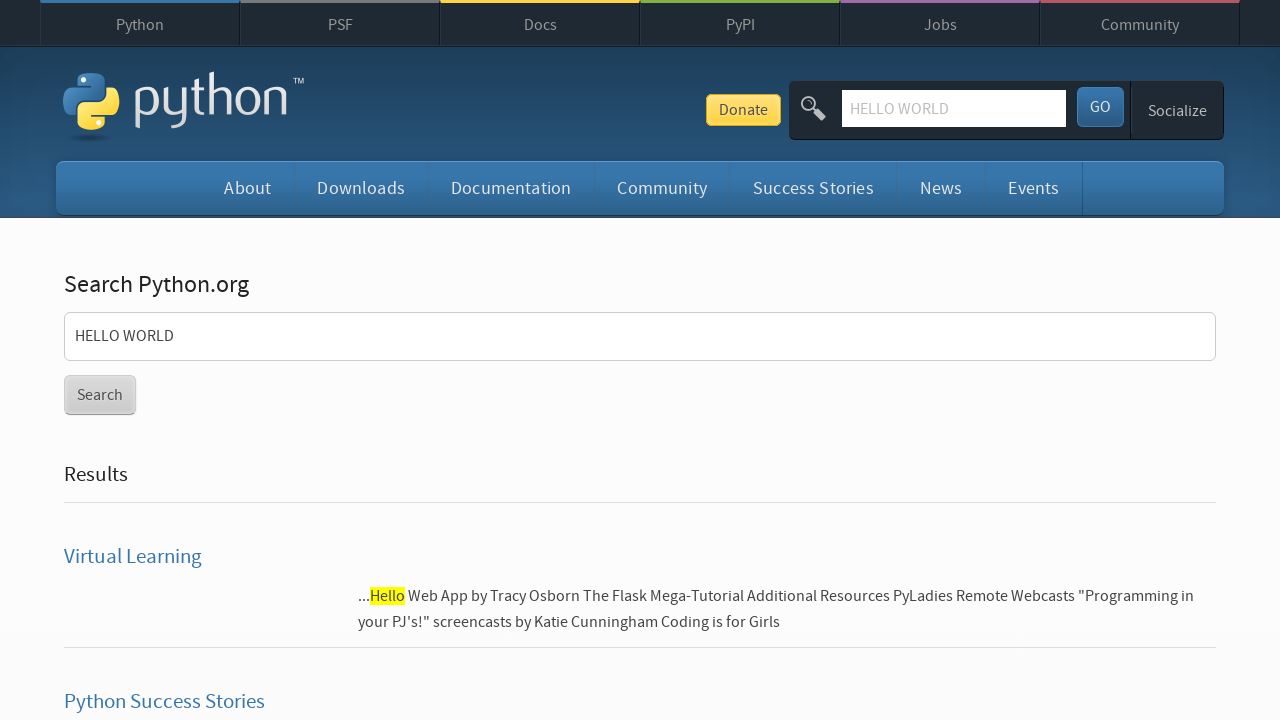